Tests various form interactions on a practice automation page including radio buttons, dropdowns, checkboxes, table iteration, and dynamic autocomplete dropdown selection.

Starting URL: https://www.rahulshettyacademy.com/AutomationPractice/

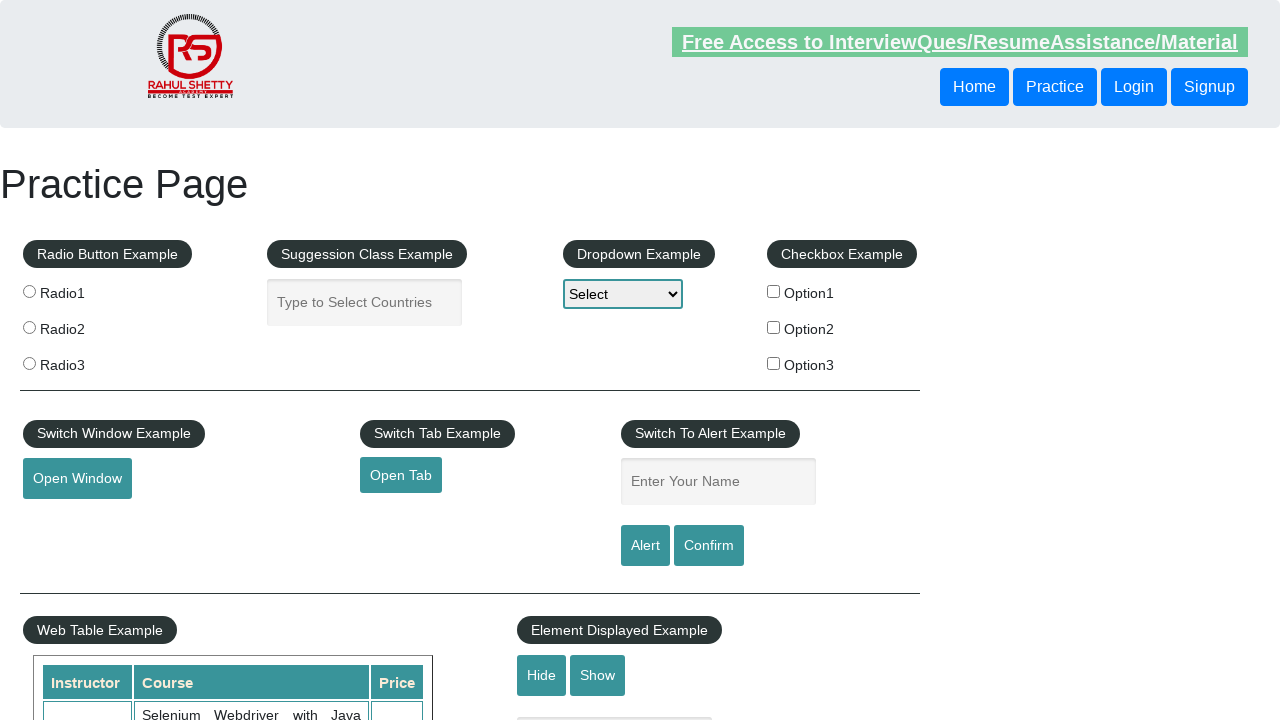

Waited for radio buttons section to load
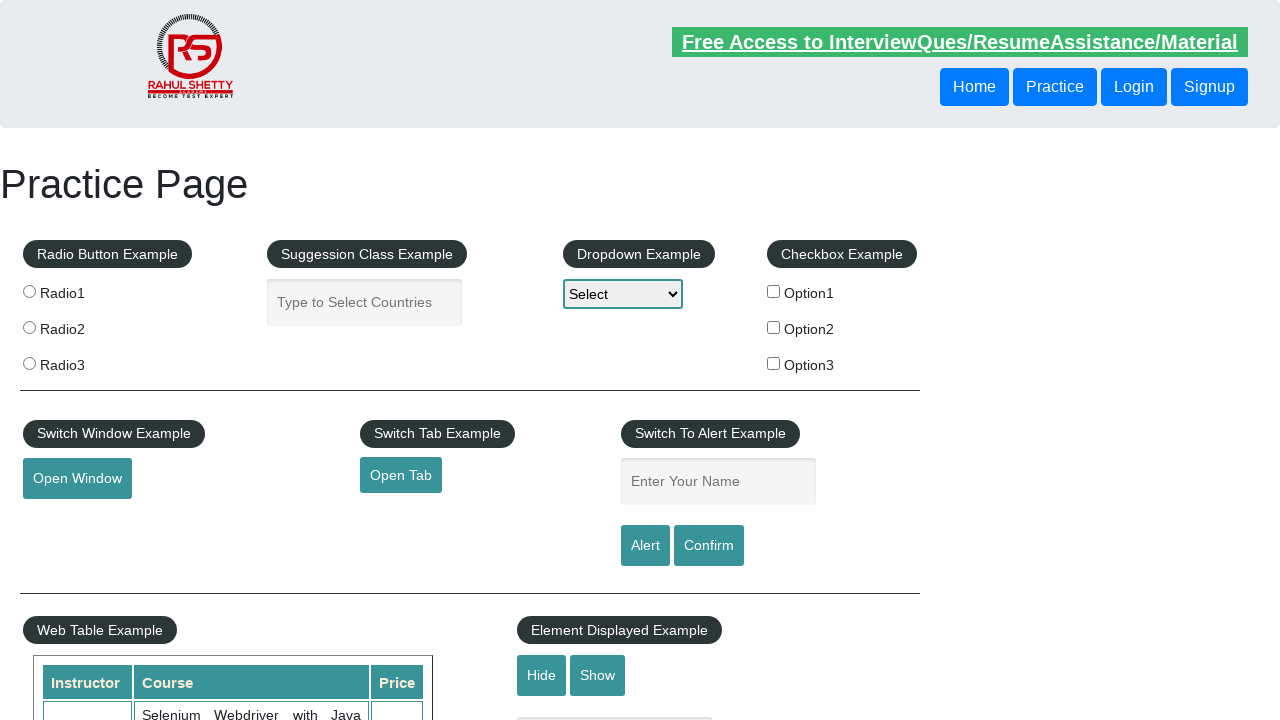

Located all radio button elements
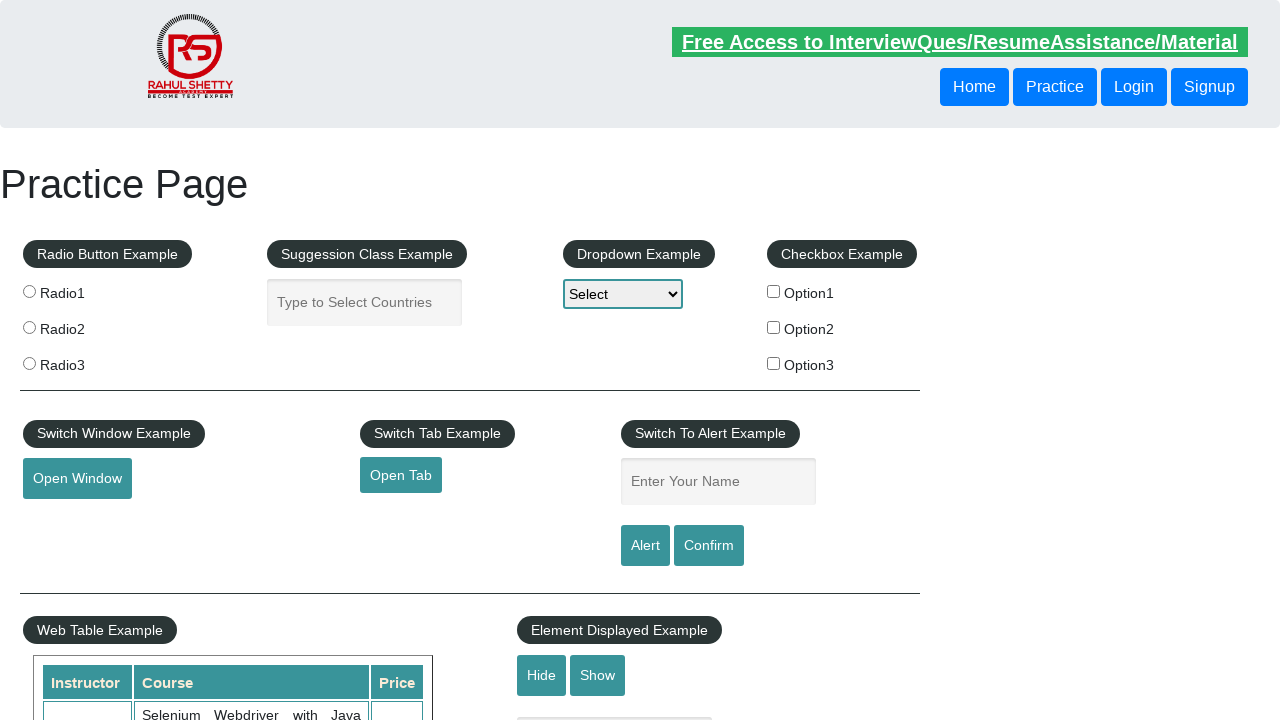

Verified that 3 radio buttons exist
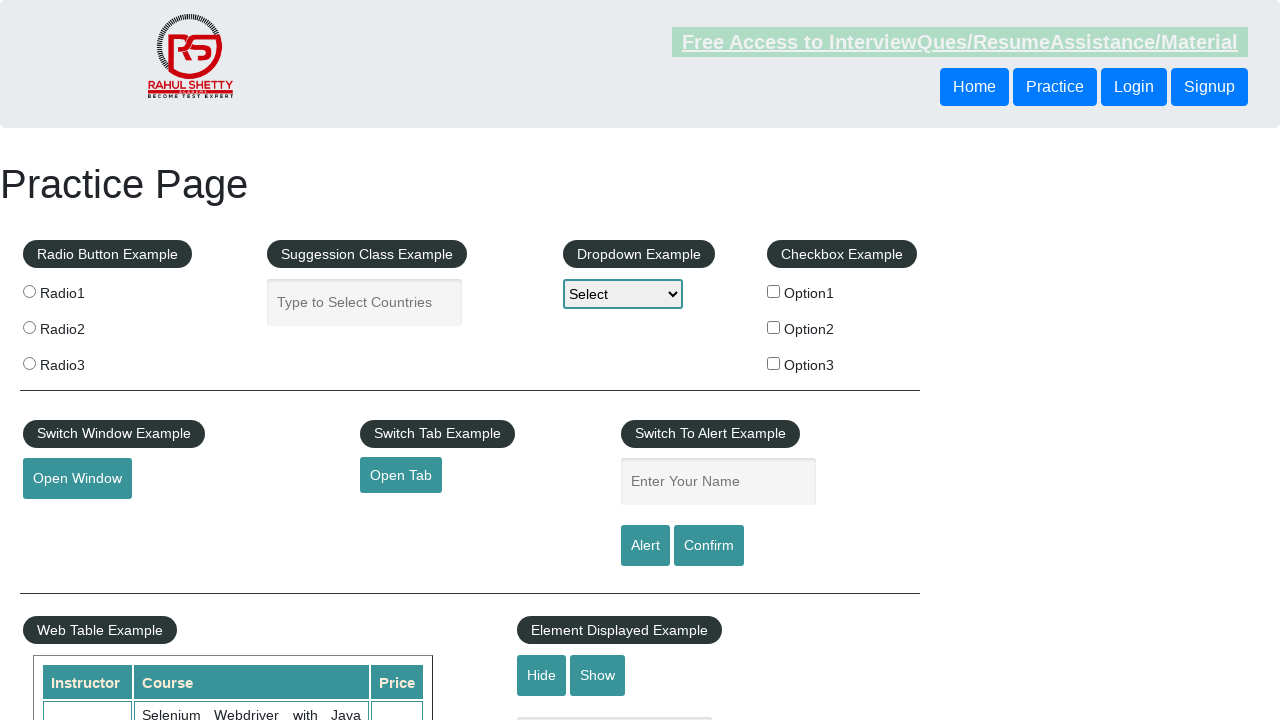

Clicked the second radio button at (29, 327) on #radio-btn-example .radioButton >> nth=1
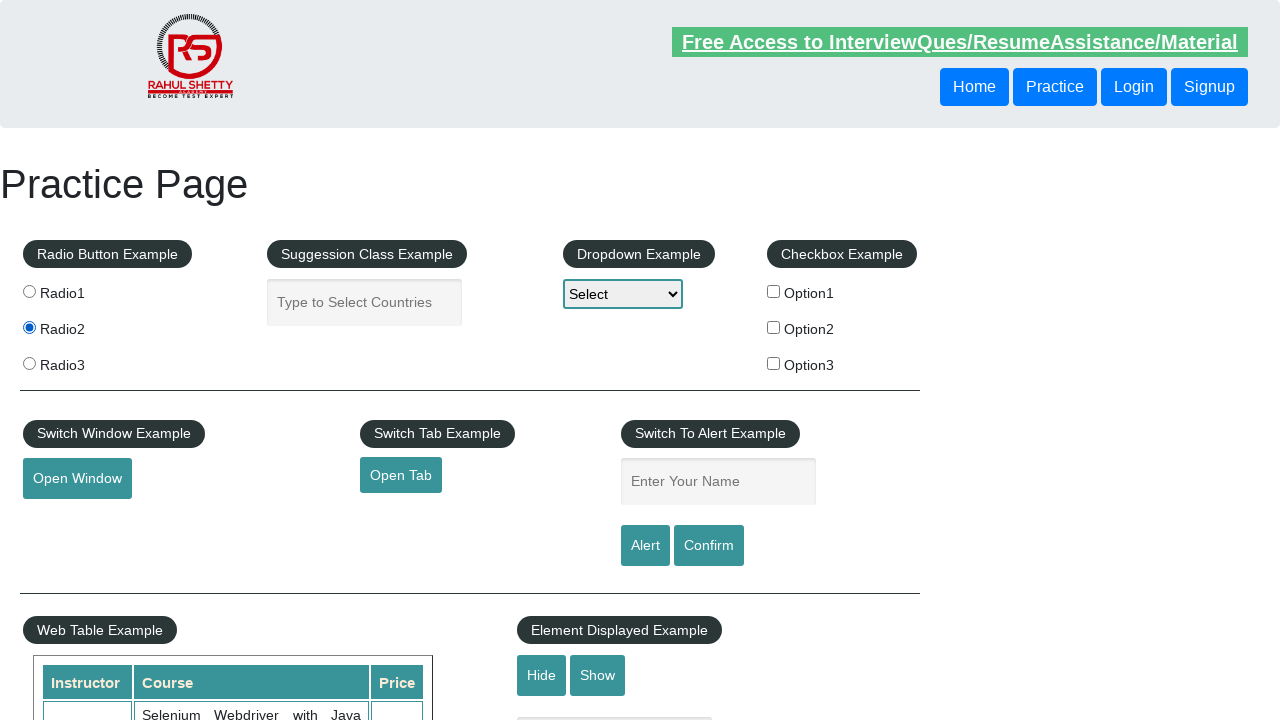

Clicked radio button at index 0 at (29, 291) on #radio-btn-example .radioButton >> nth=0
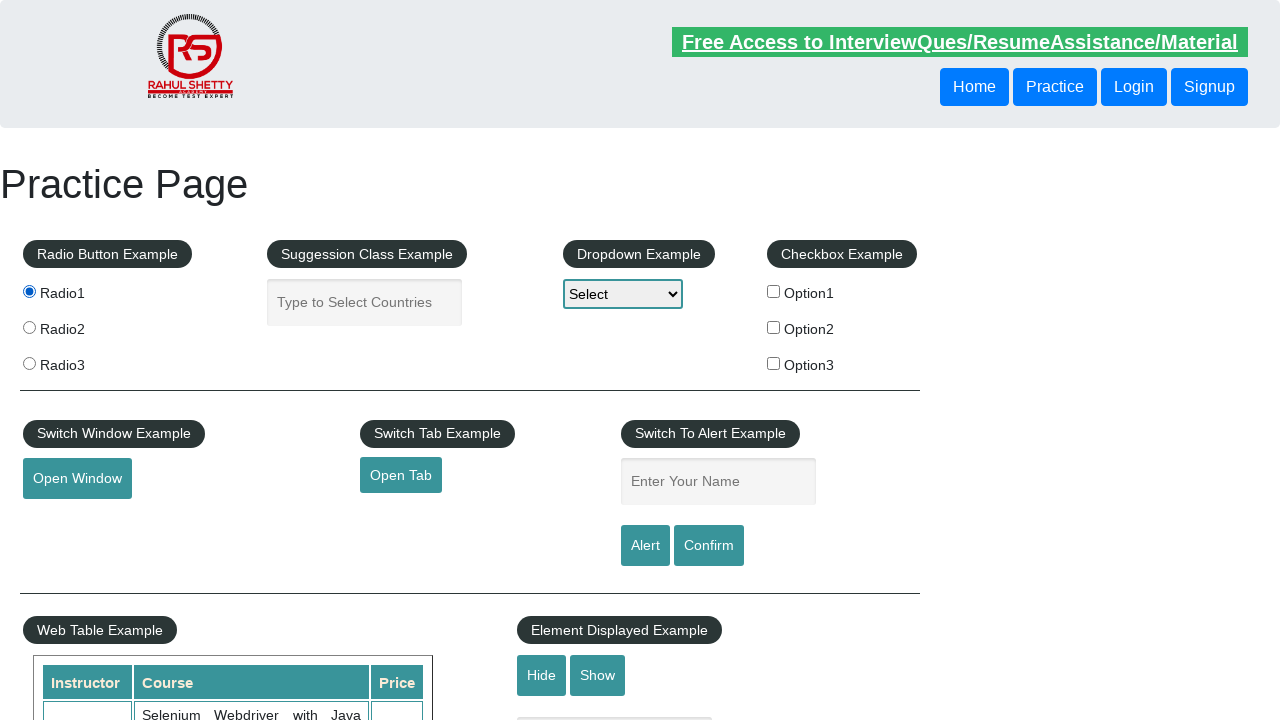

Clicked radio button at index 1 at (29, 327) on #radio-btn-example .radioButton >> nth=1
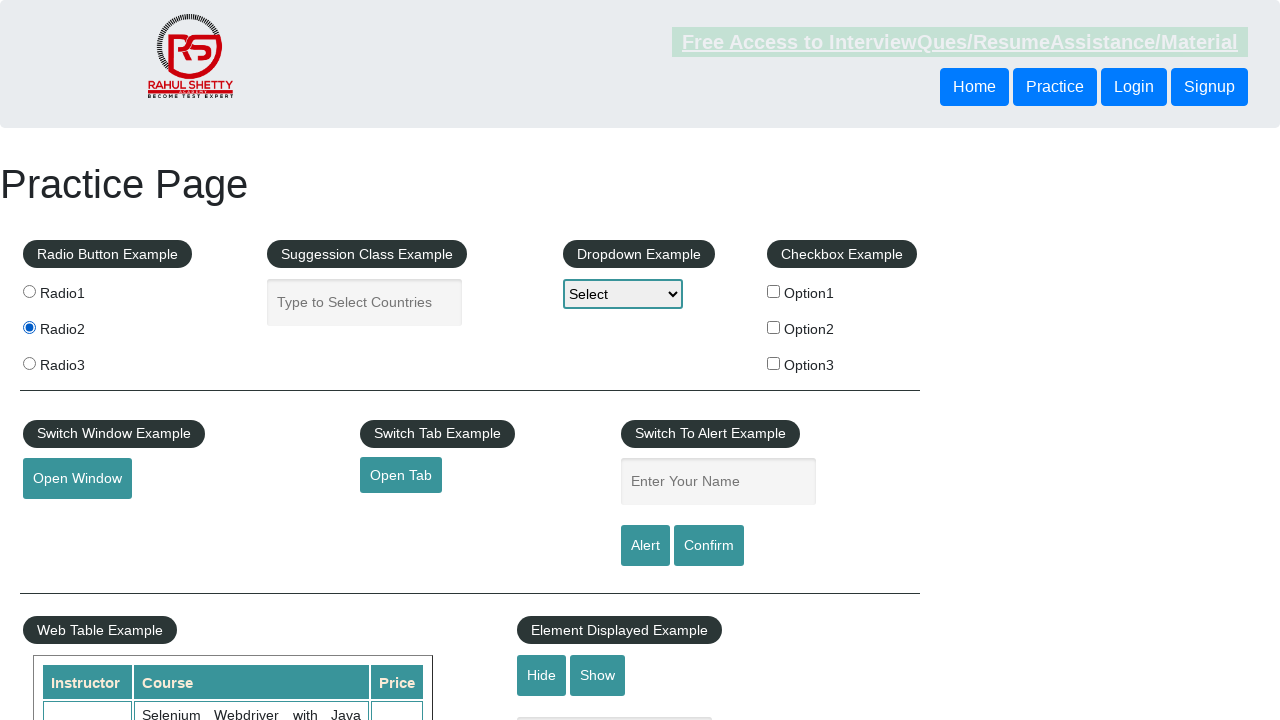

Clicked radio button at index 2 at (29, 363) on #radio-btn-example .radioButton >> nth=2
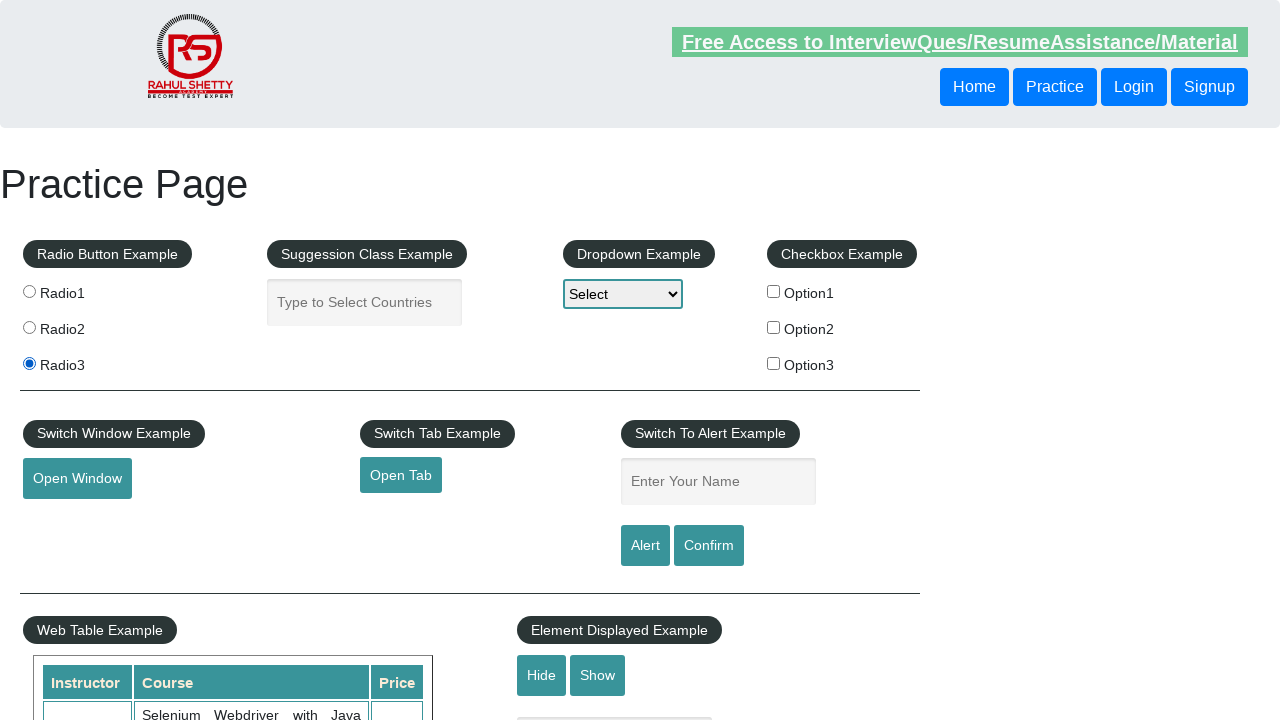

Selected 'option1' from dropdown on #dropdown-class-example
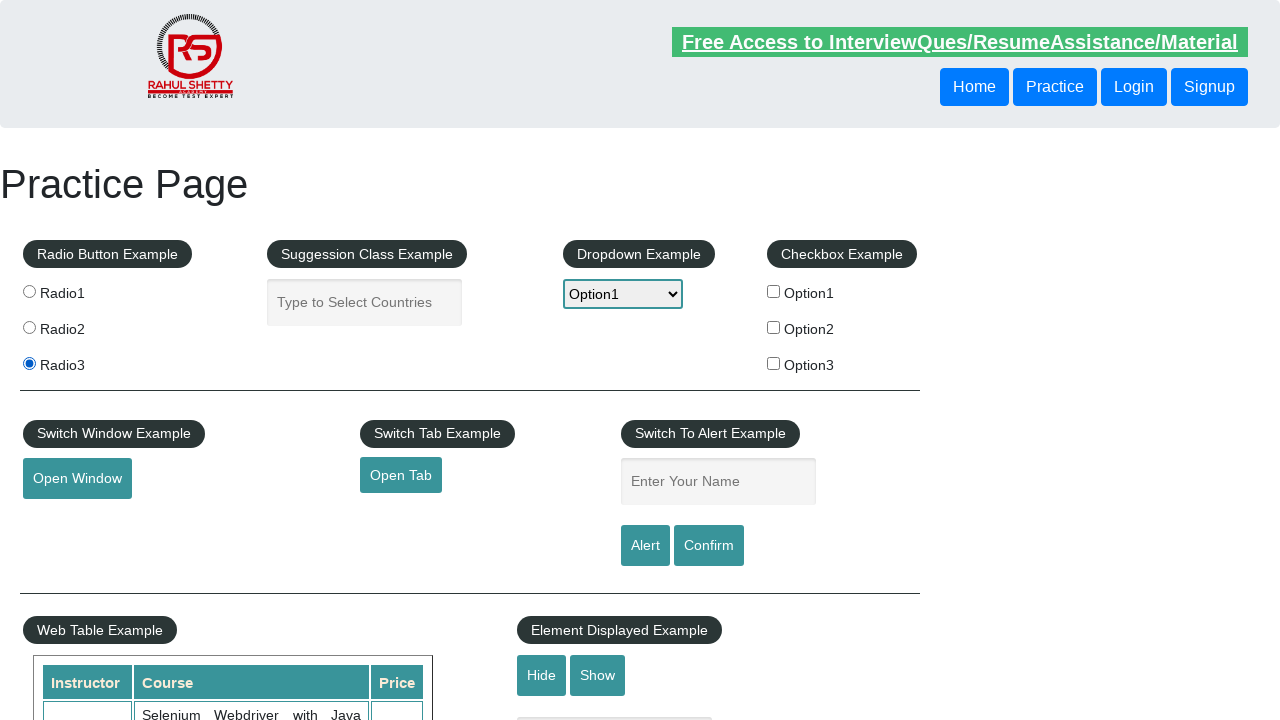

Waited for table rows to load
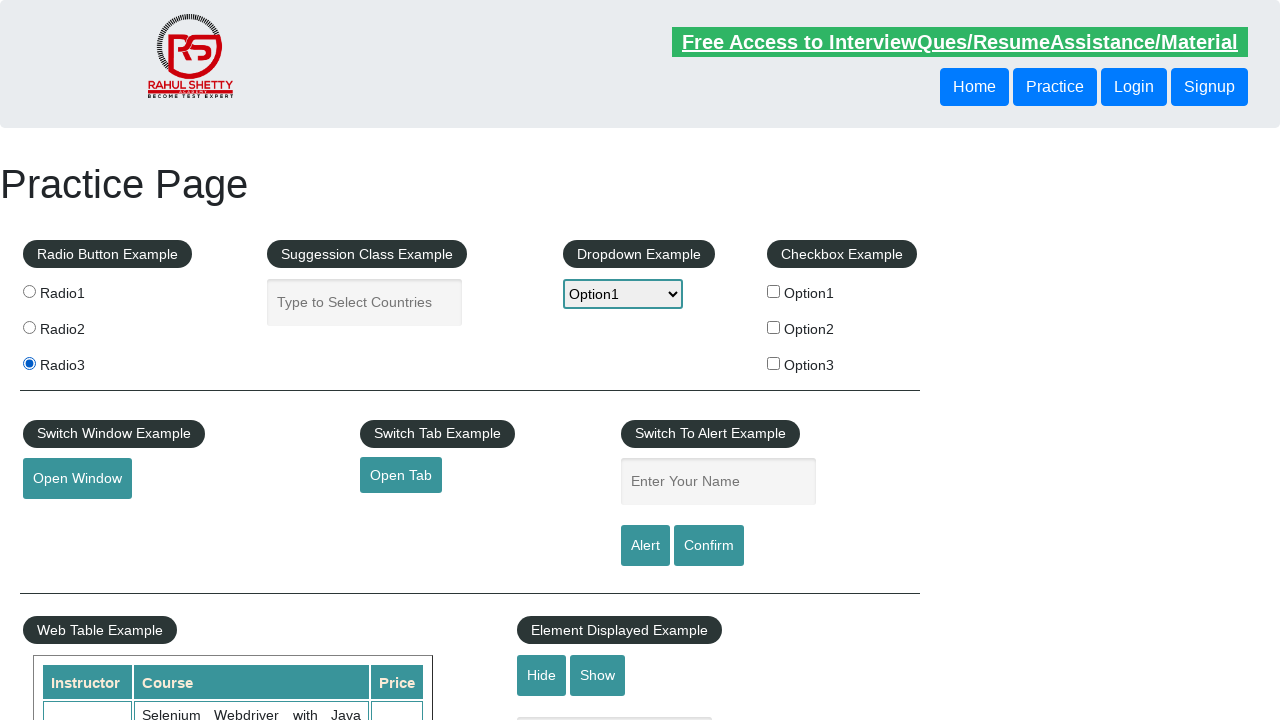

Verified h1 heading element exists
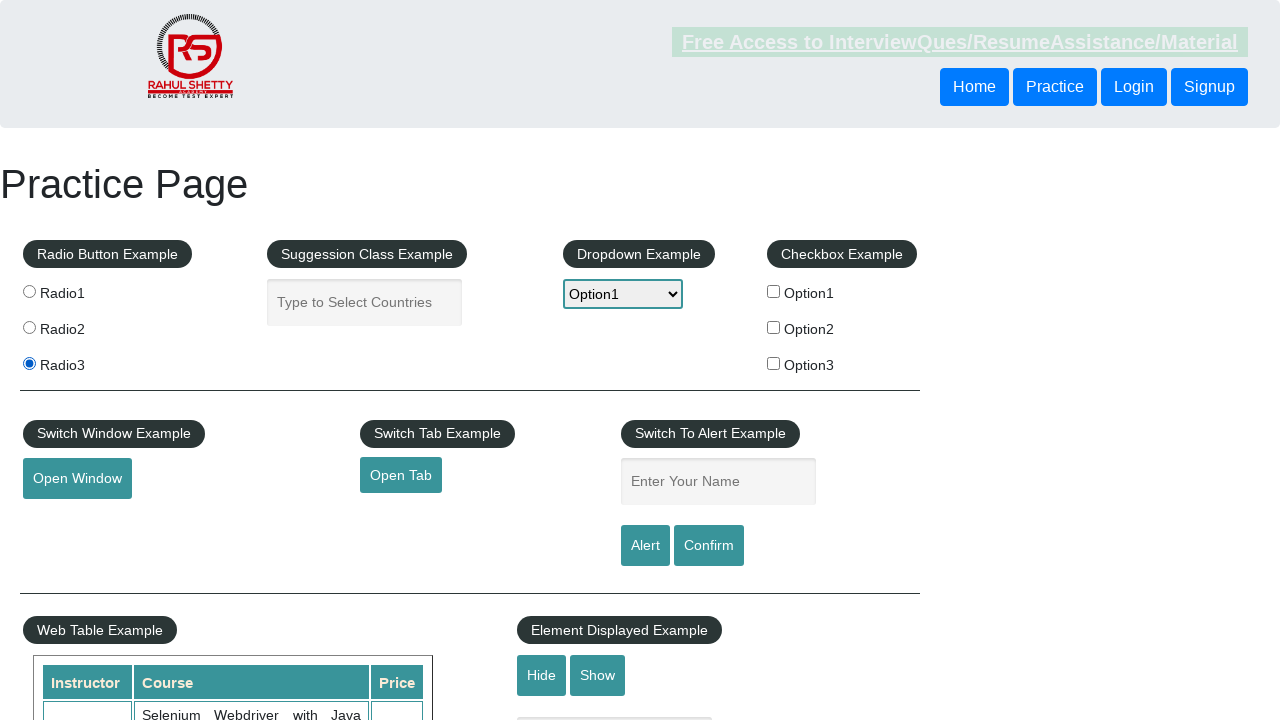

Located first checkbox element
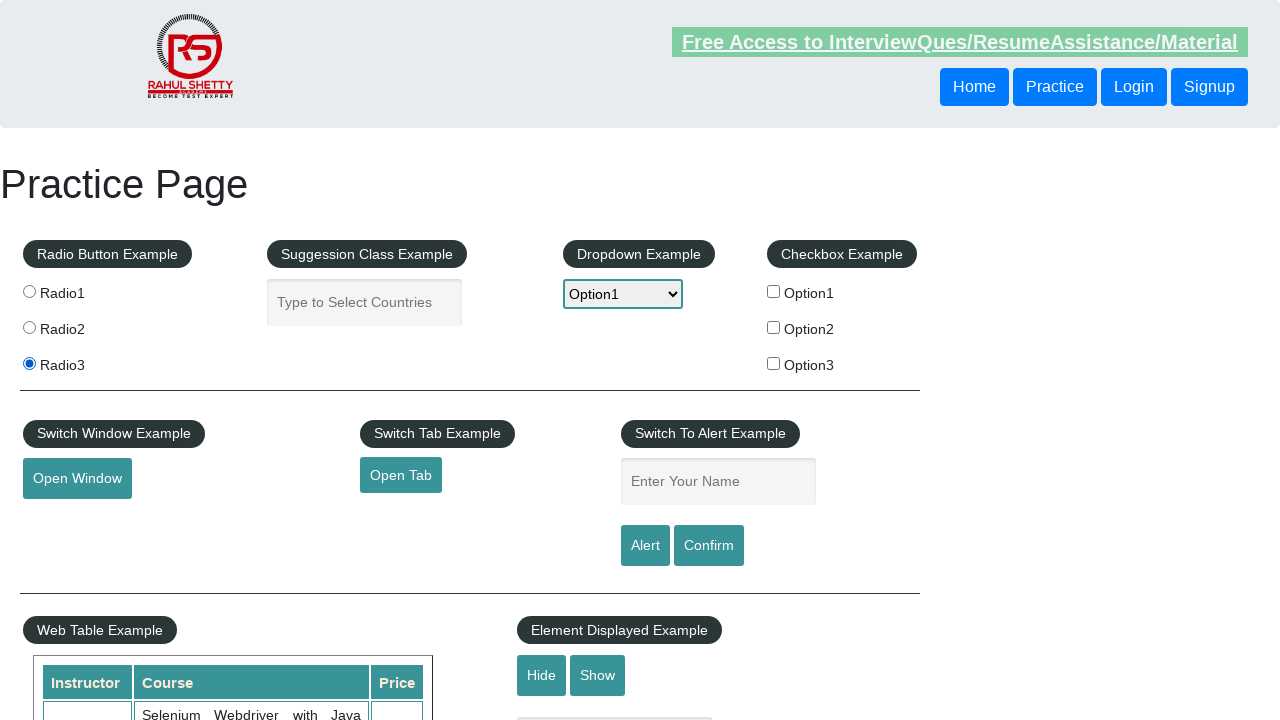

Checked the first checkbox (option1) at (774, 291) on #checkBoxOption1
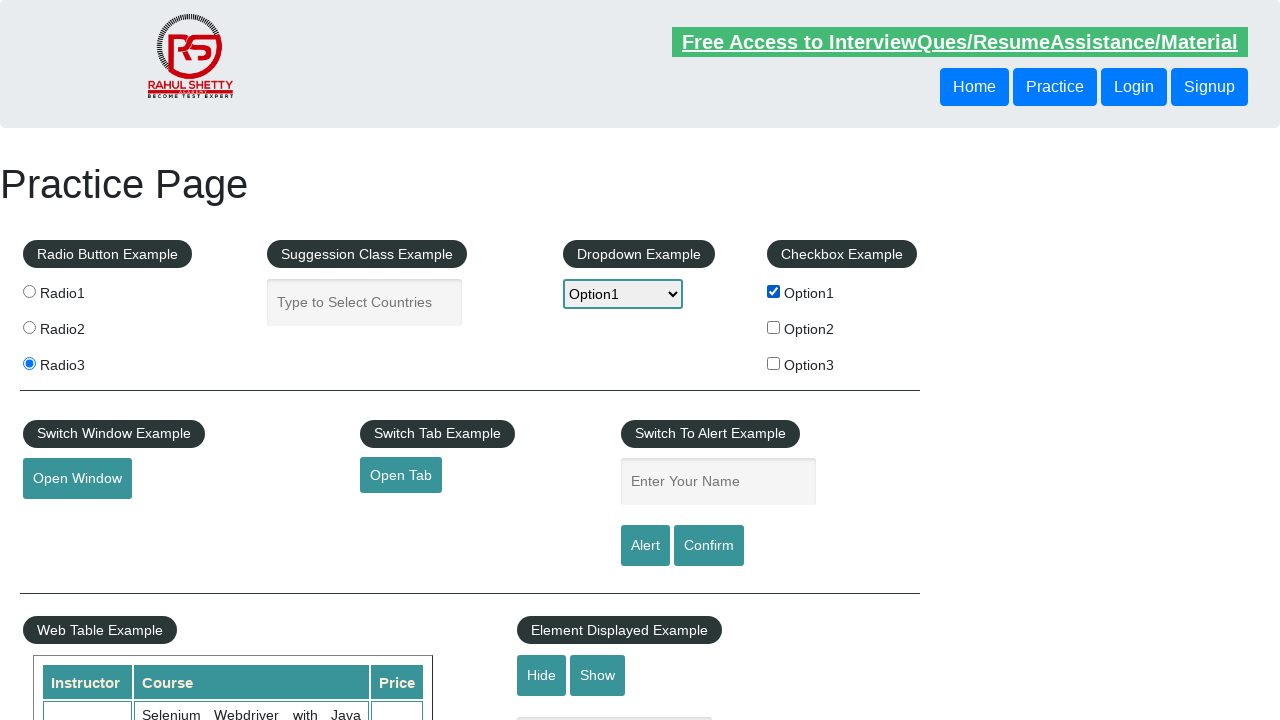

Verified first checkbox value is 'option1'
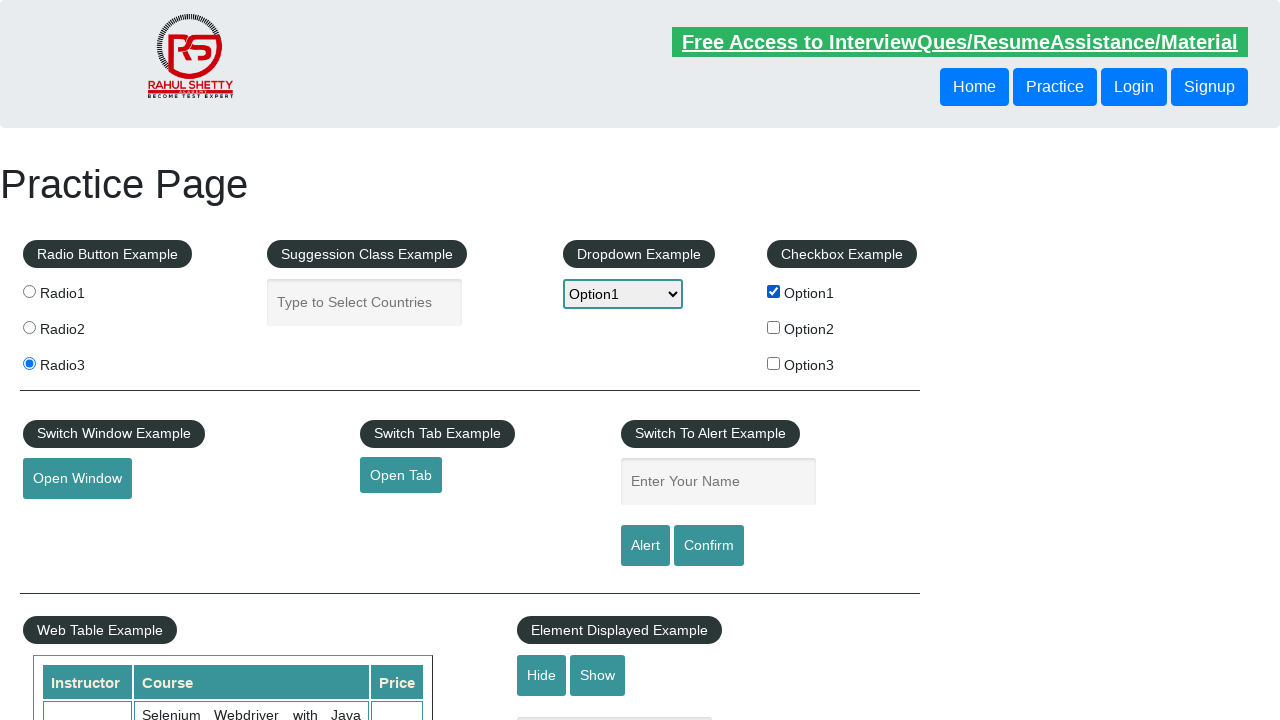

Checked checkbox with value 'option2' at (774, 327) on input[type='checkbox'][value='option2']
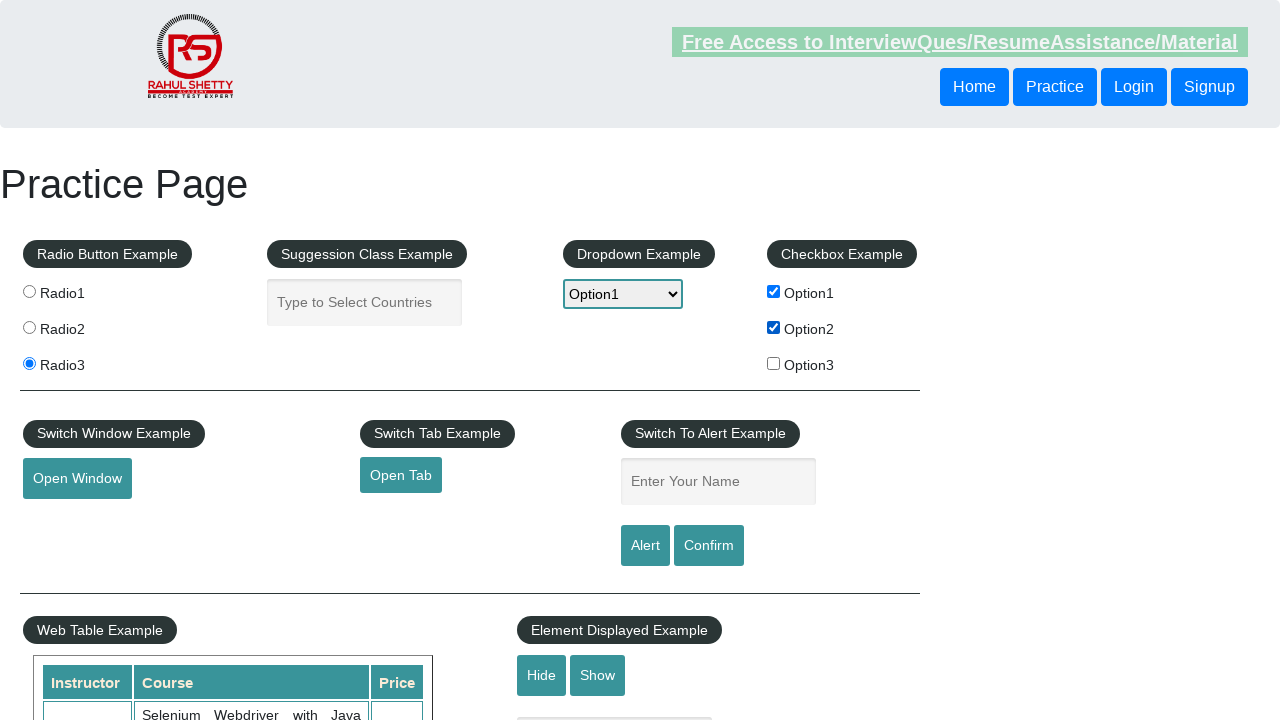

Checked checkbox with value 'option3' at (774, 363) on input[type='checkbox'][value='option3']
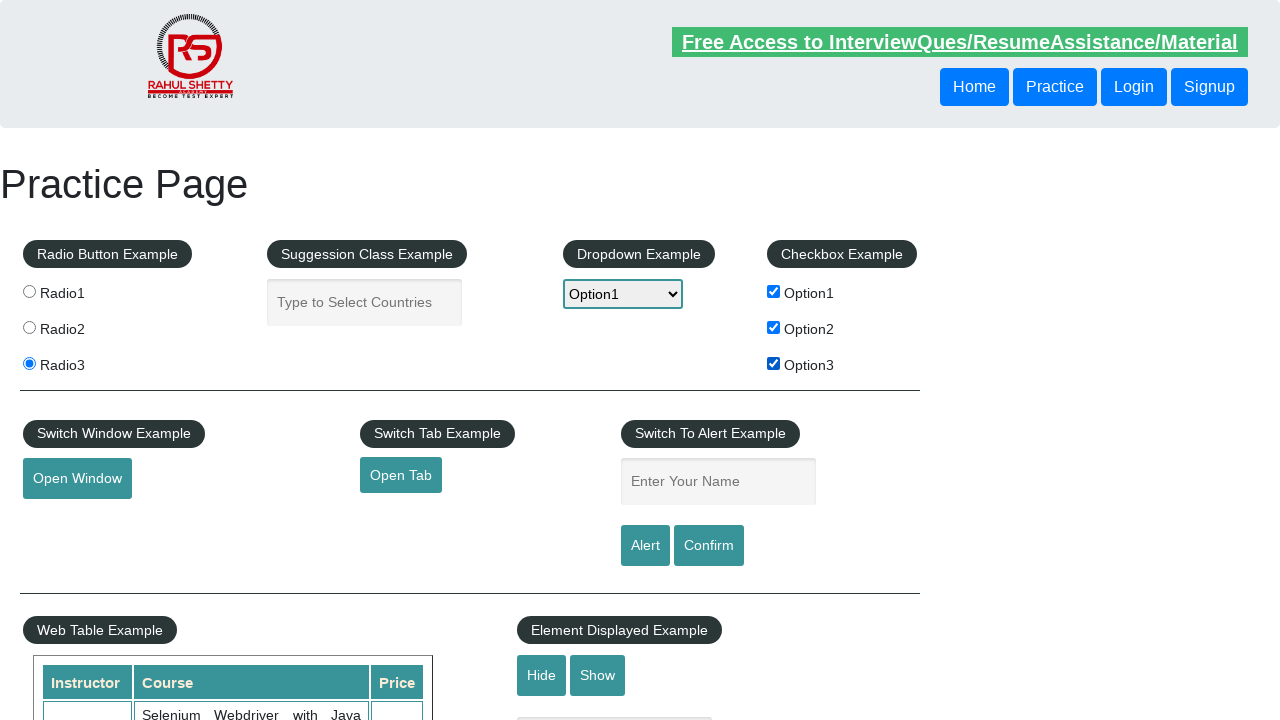

Filled autocomplete field with 'ind' on #autocomplete
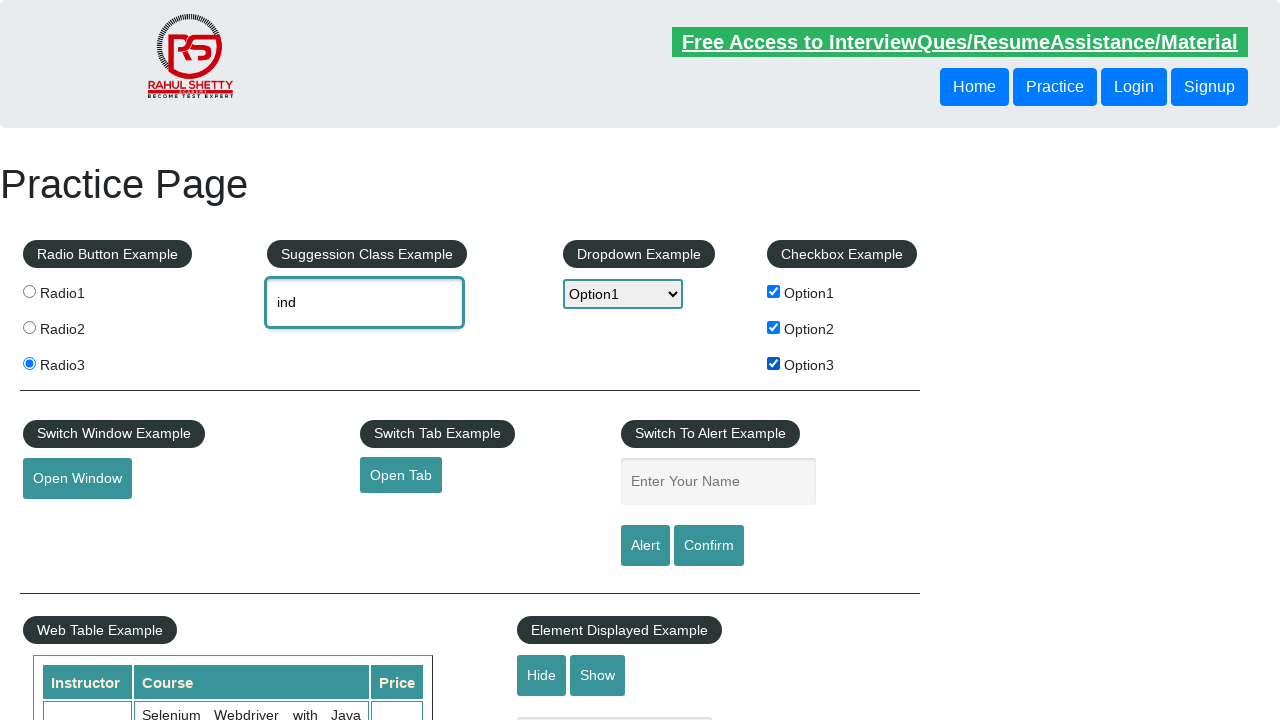

Waited for autocomplete suggestions to appear
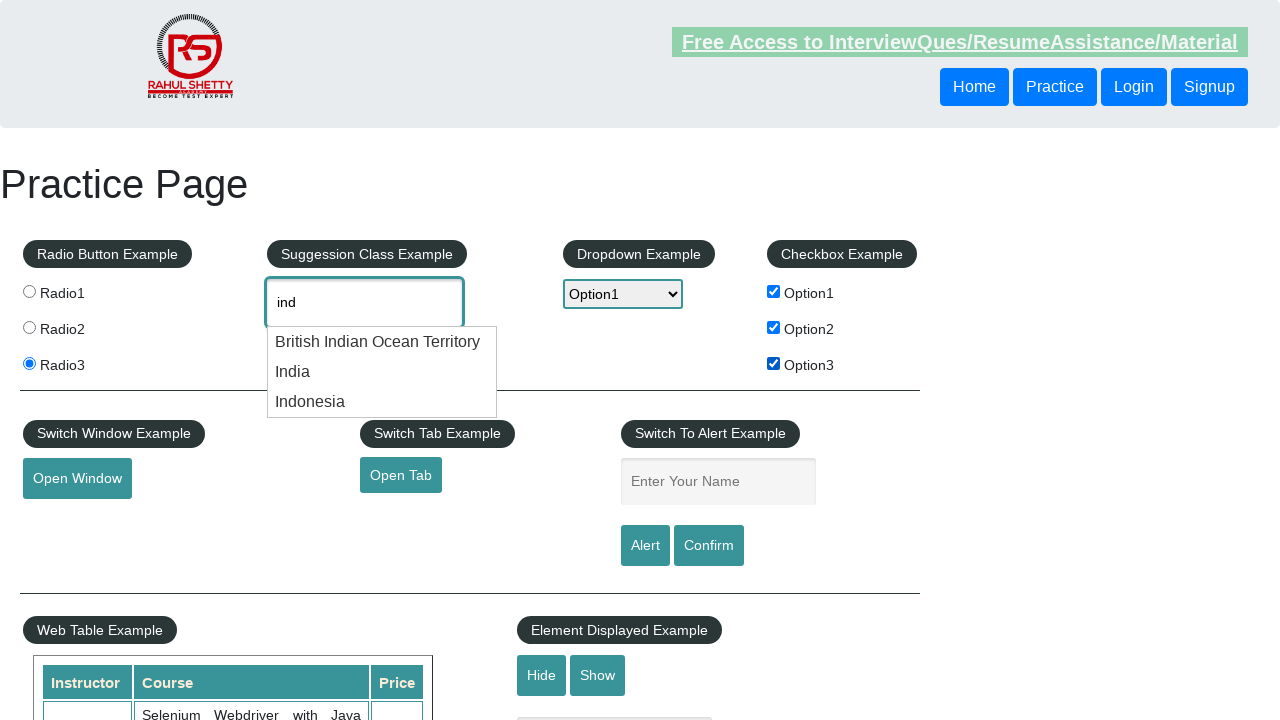

Located all autocomplete suggestion items
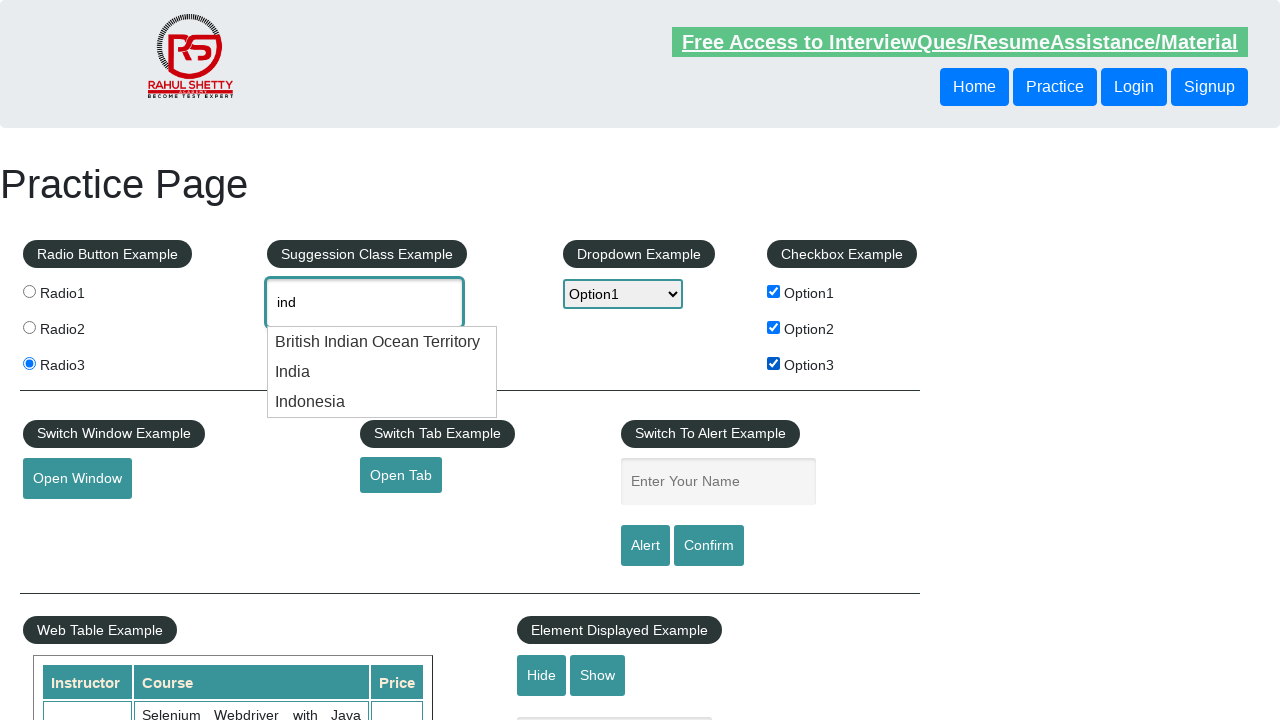

Found and clicked 'India' option in autocomplete dropdown at (382, 372) on .ui-menu-item > div >> nth=1
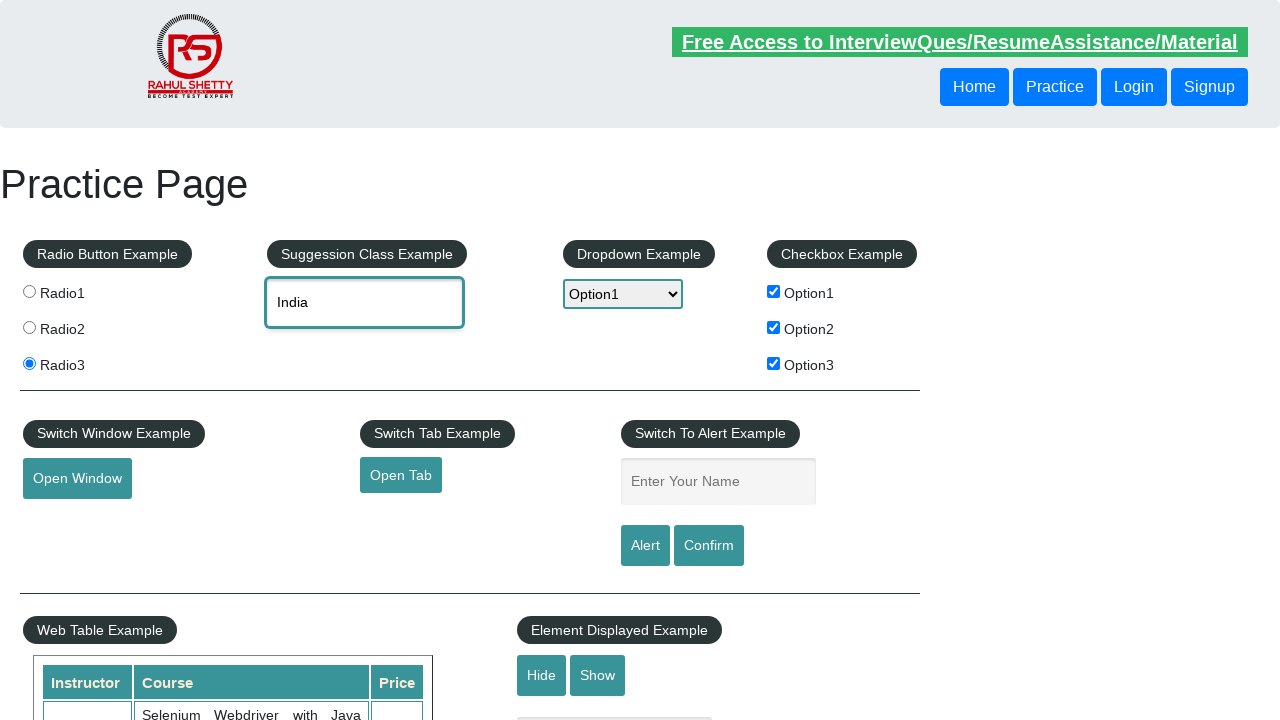

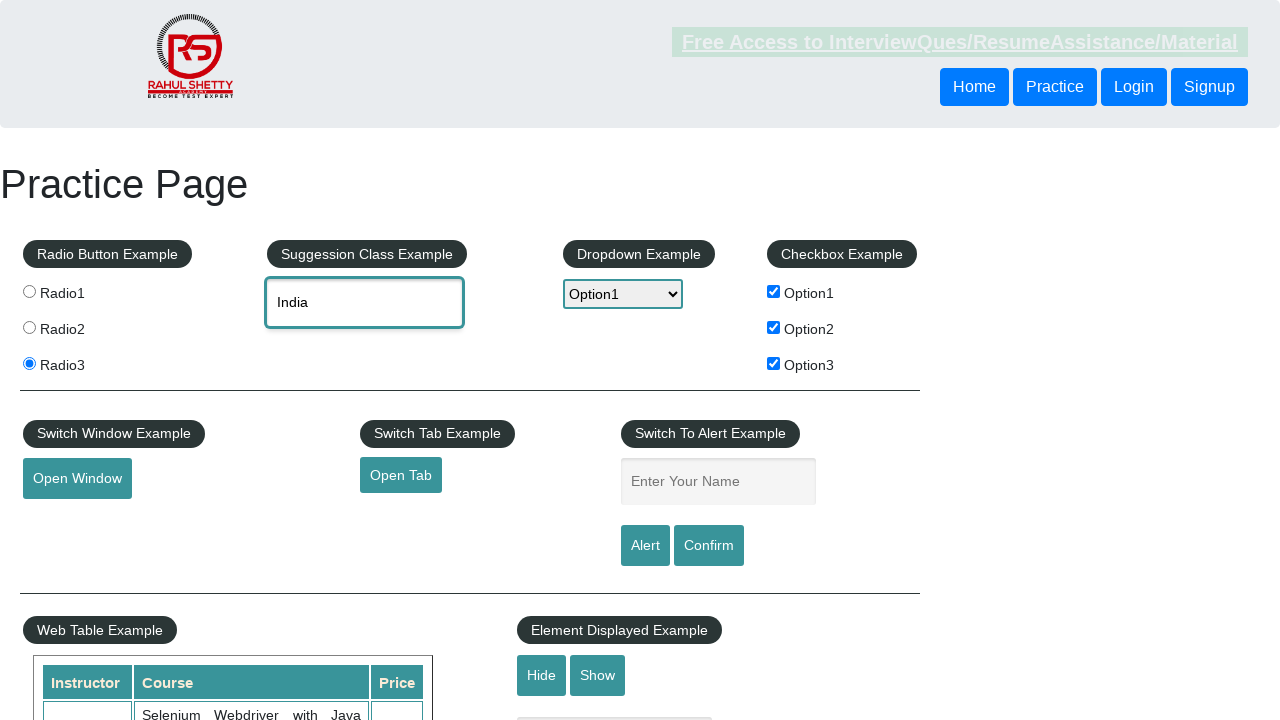